Tests jQuery UI menu by hovering over Enabled menu and navigating through submenus.

Starting URL: http://the-internet.herokuapp.com/jqueryui/menu

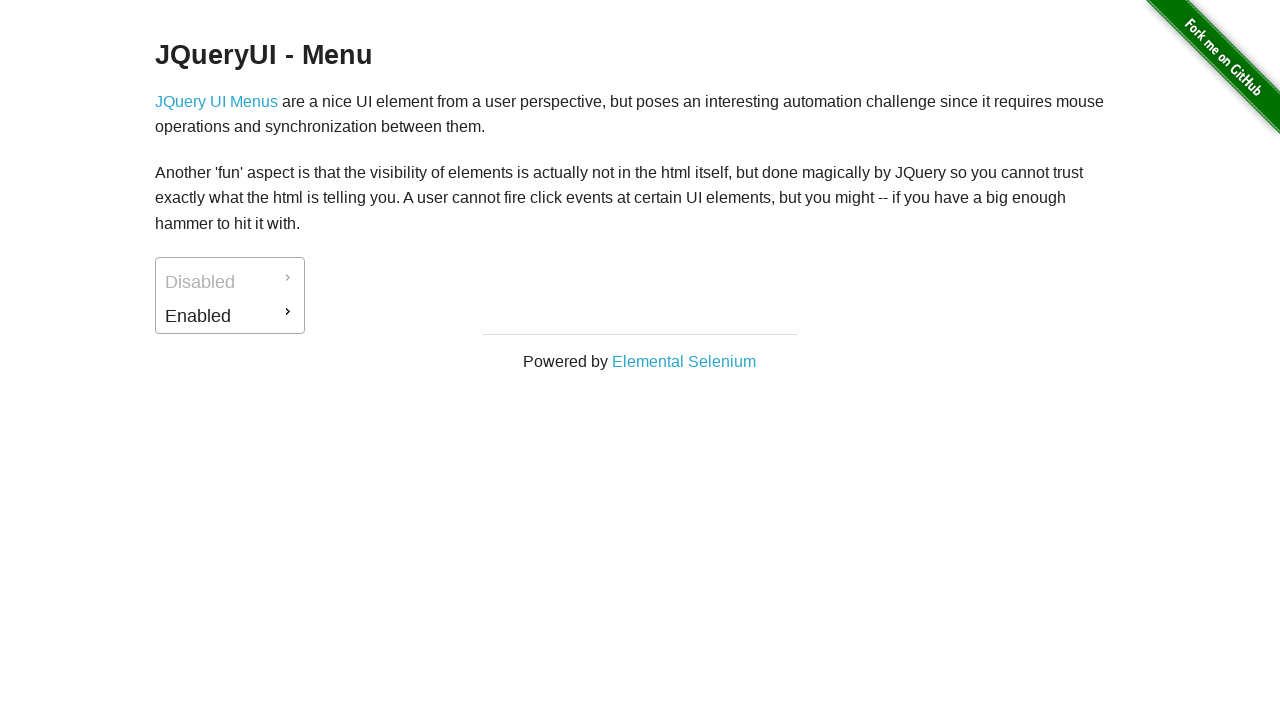

Clicked on Enabled menu at (230, 316) on #ui-id-2
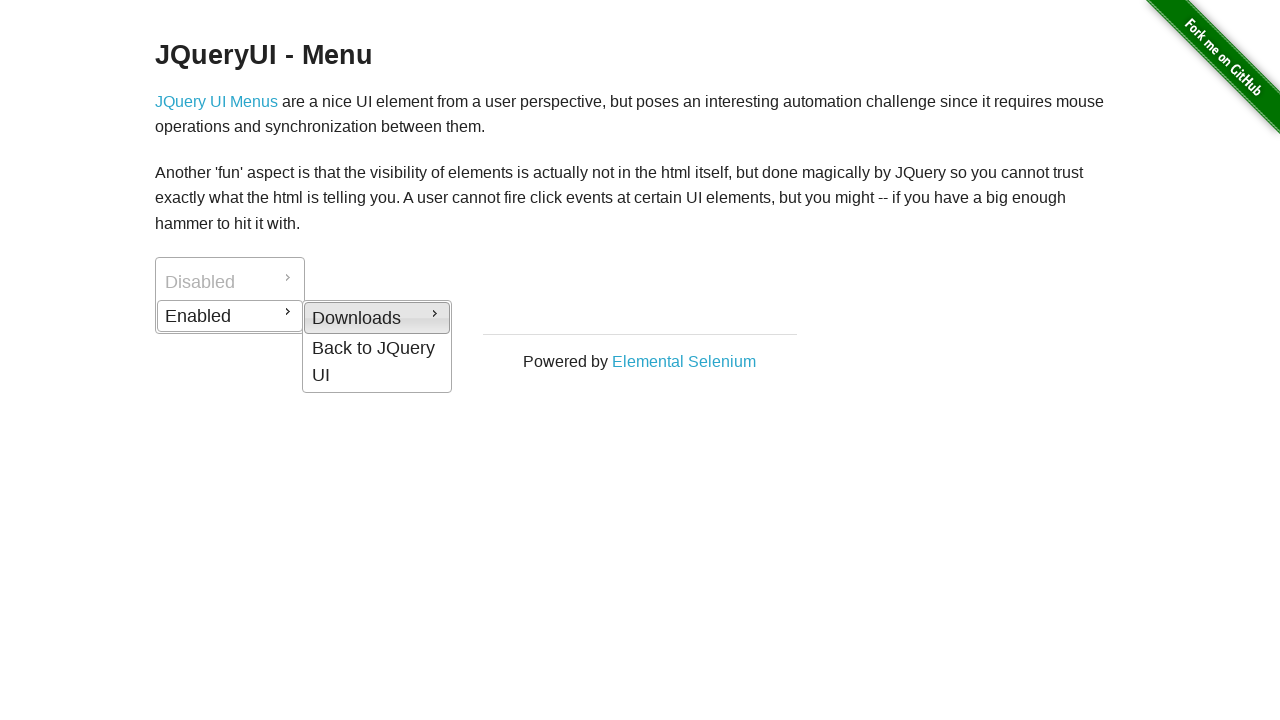

Hovered over Enabled menu at (230, 316) on #ui-id-2
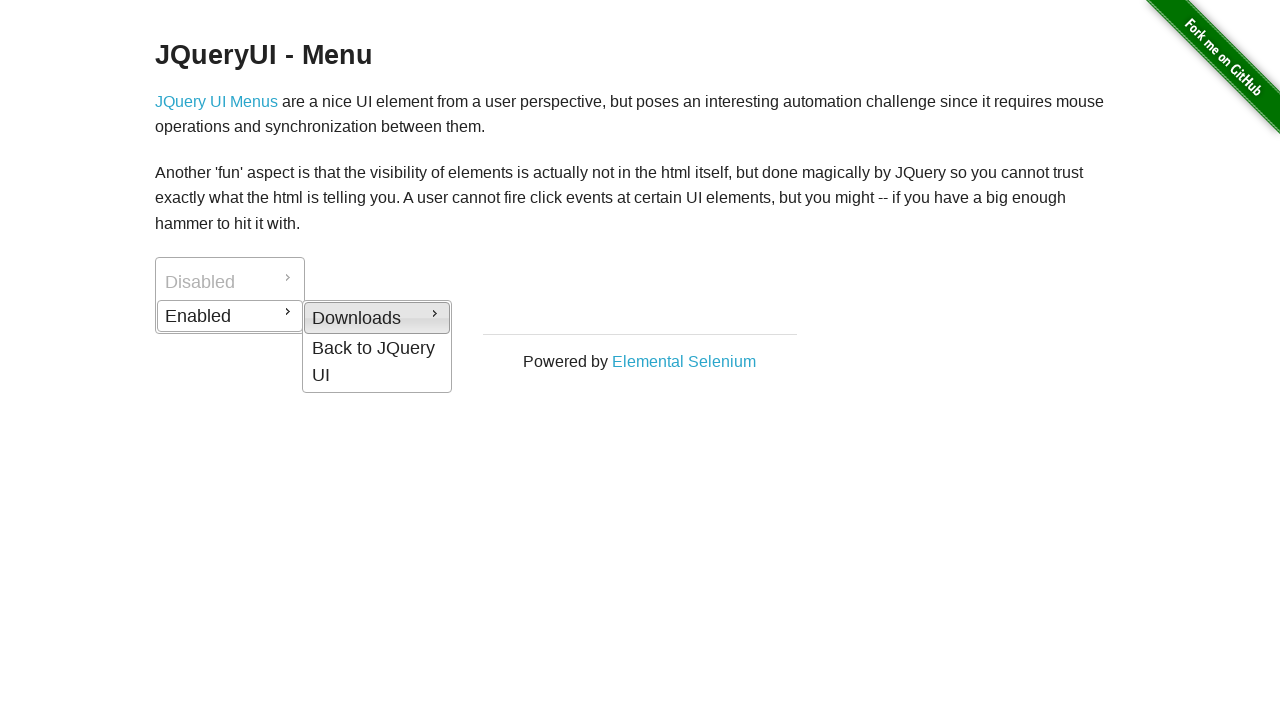

Clicked on Downloads submenu at (377, 318) on #ui-id-4
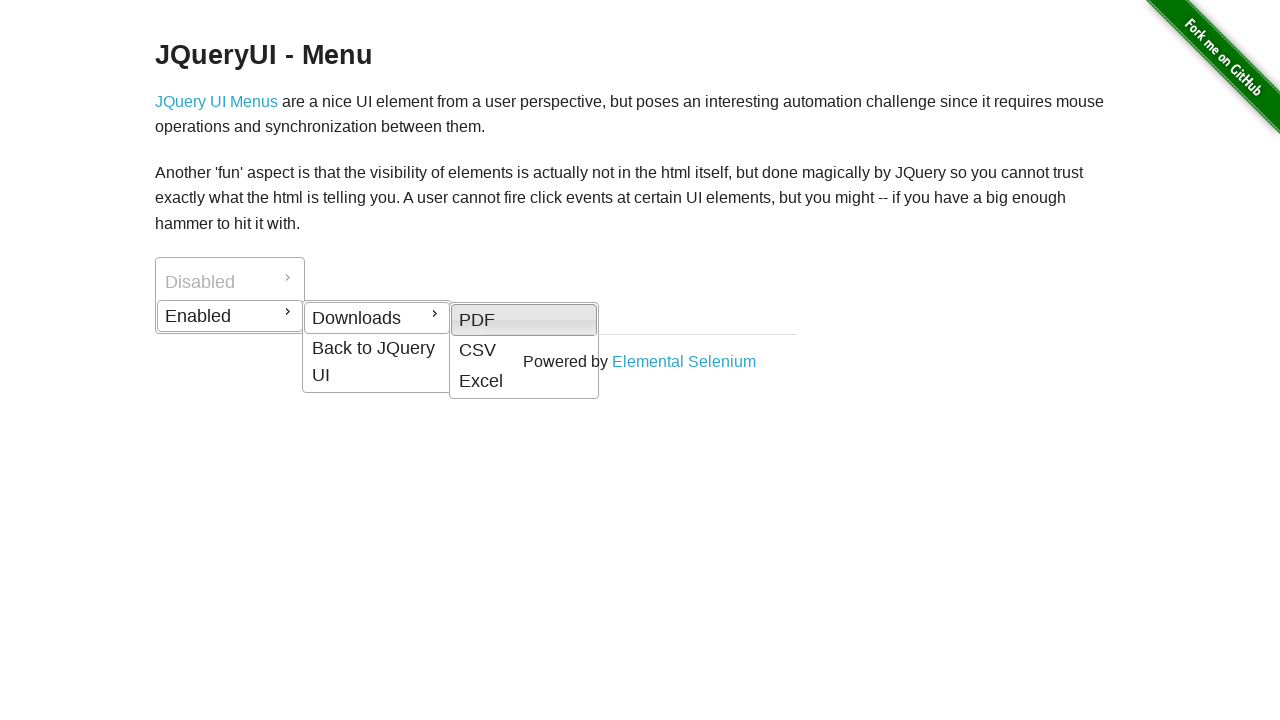

Hovered over Downloads submenu at (377, 318) on #ui-id-4
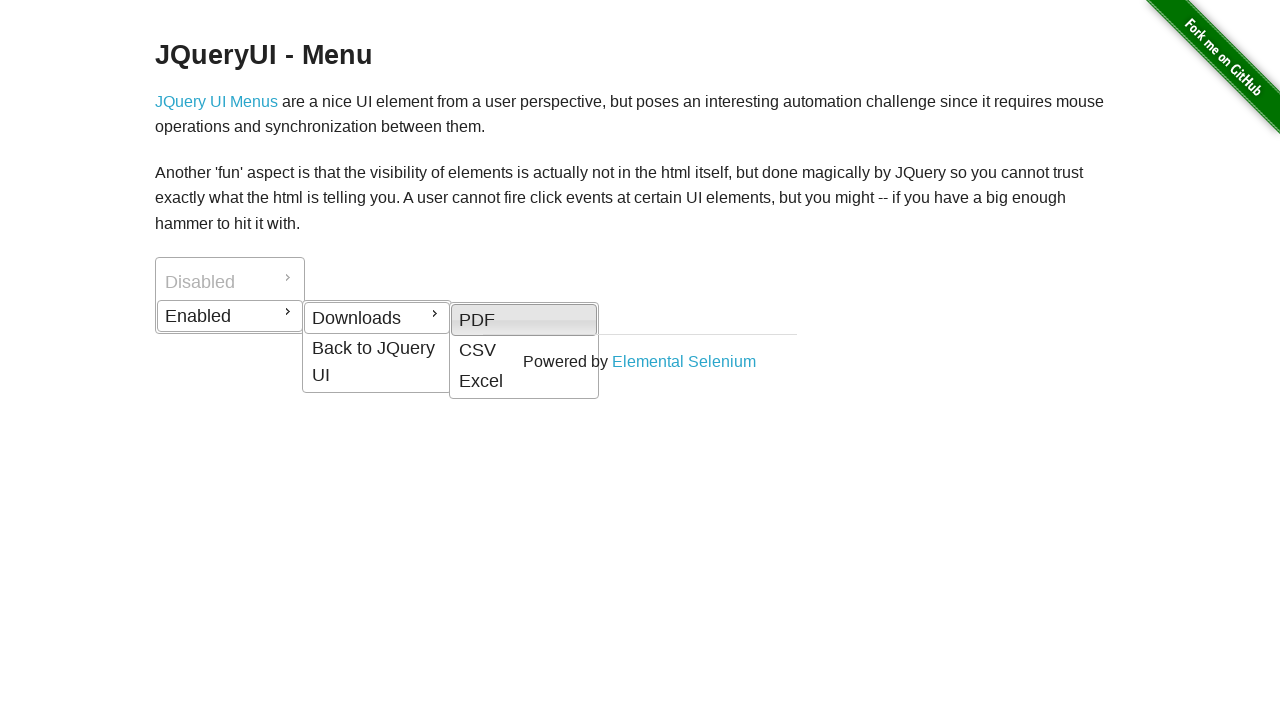

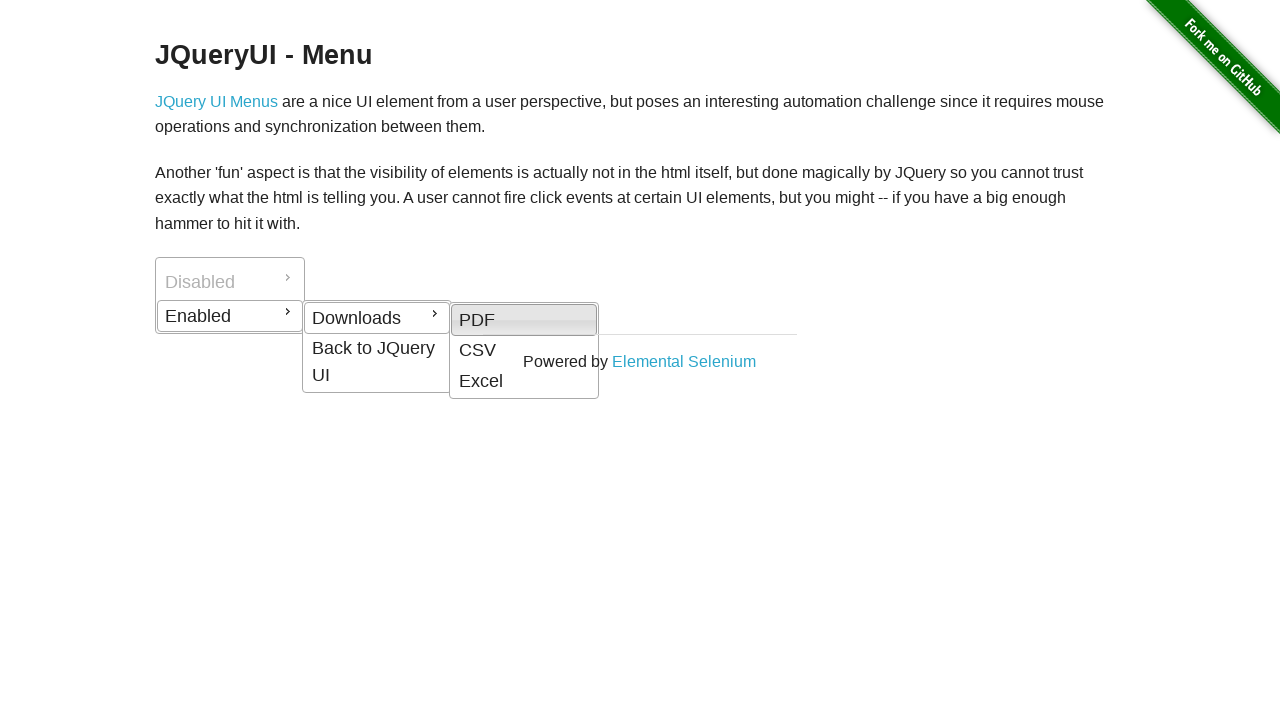